Tests dropdown selection functionality by selecting options from both single-select and multi-select dropdowns, then deselecting one option from the multi-select dropdown

Starting URL: https://www.lambdatest.com/selenium-playground/select-dropdown-demo

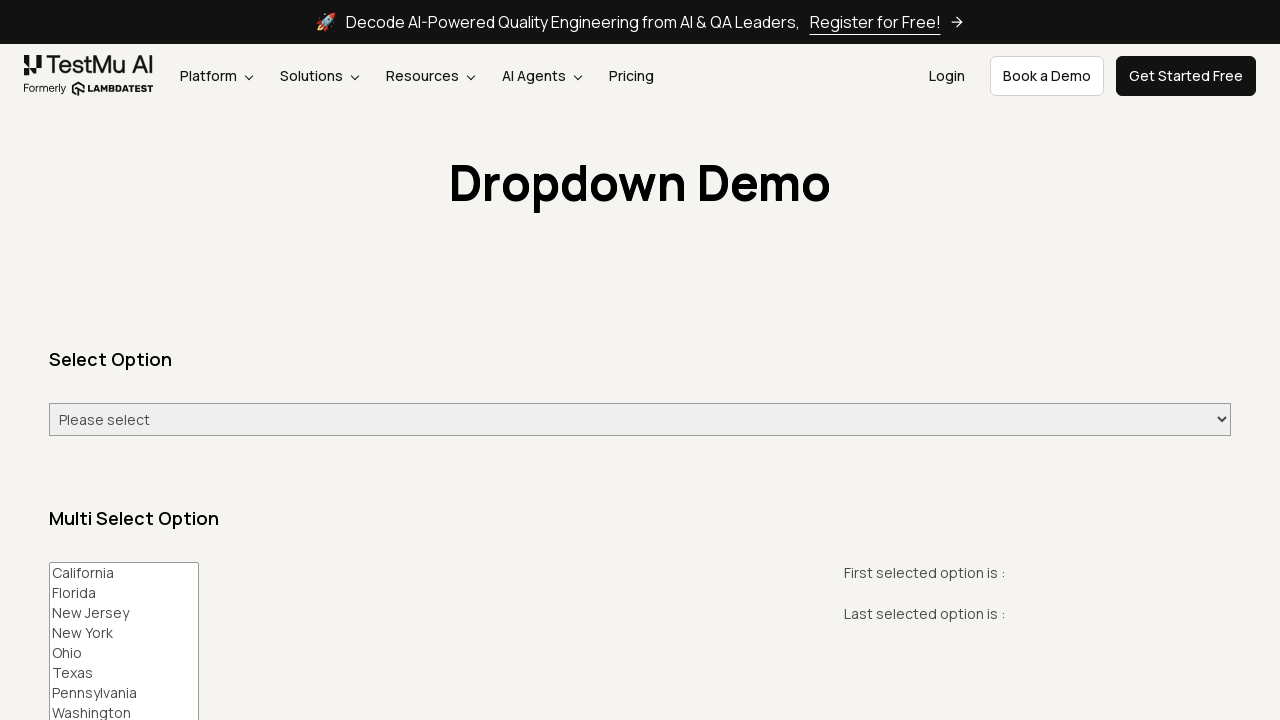

Selected 'Monday' from single-select dropdown on #select-demo
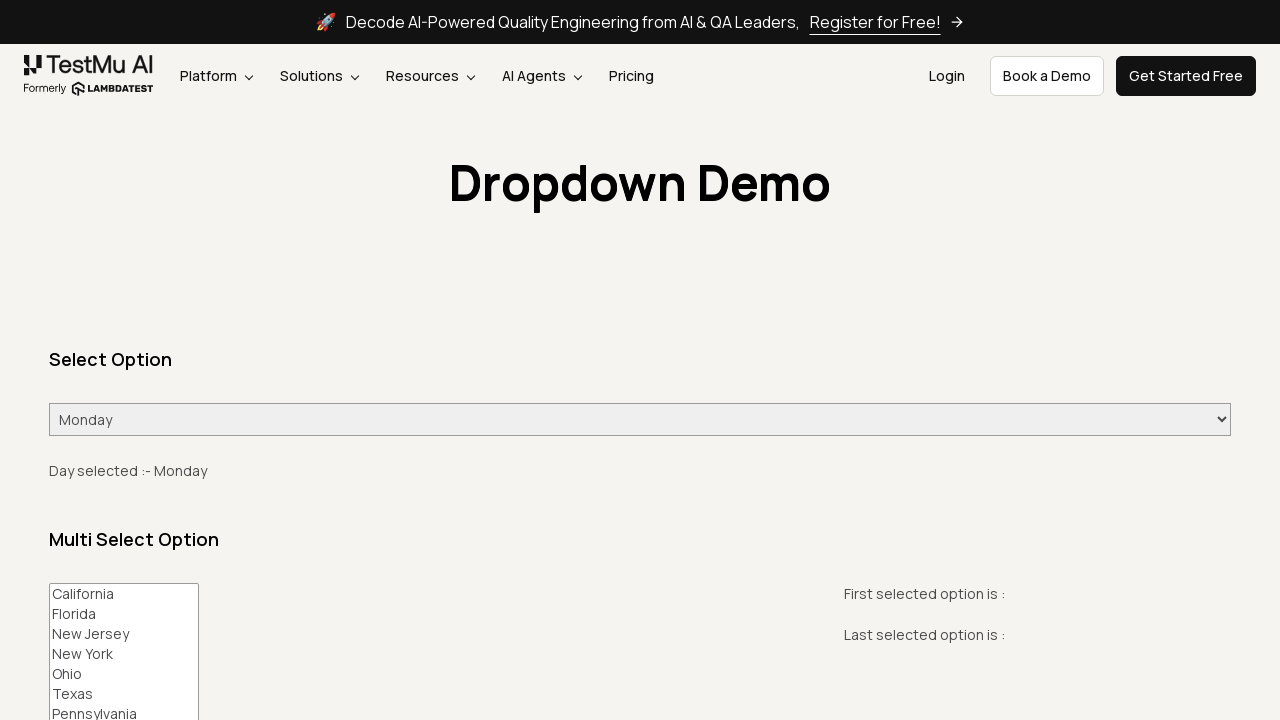

Selected 'New Jersey' from multi-select dropdown on #multi-select
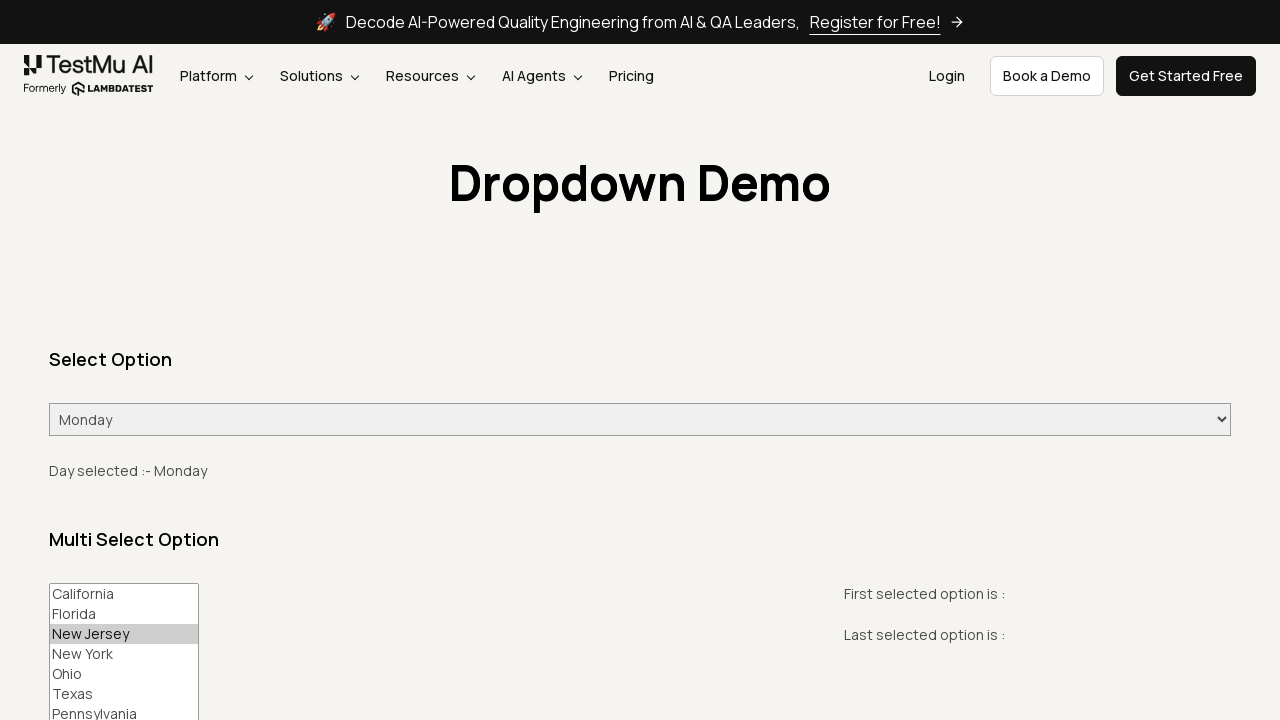

Selected both 'New Jersey' and 'New York' in multi-select dropdown on #multi-select
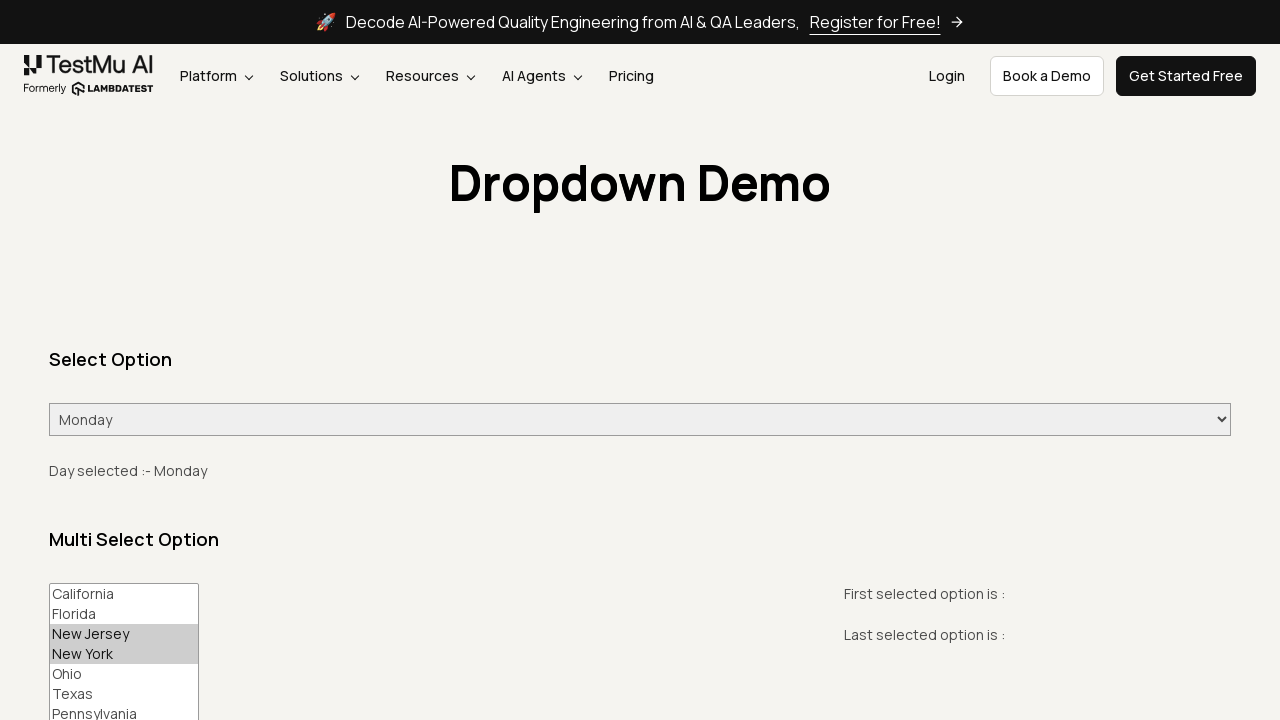

Deselected 'New York' and kept only 'New Jersey' selected in multi-select dropdown on #multi-select
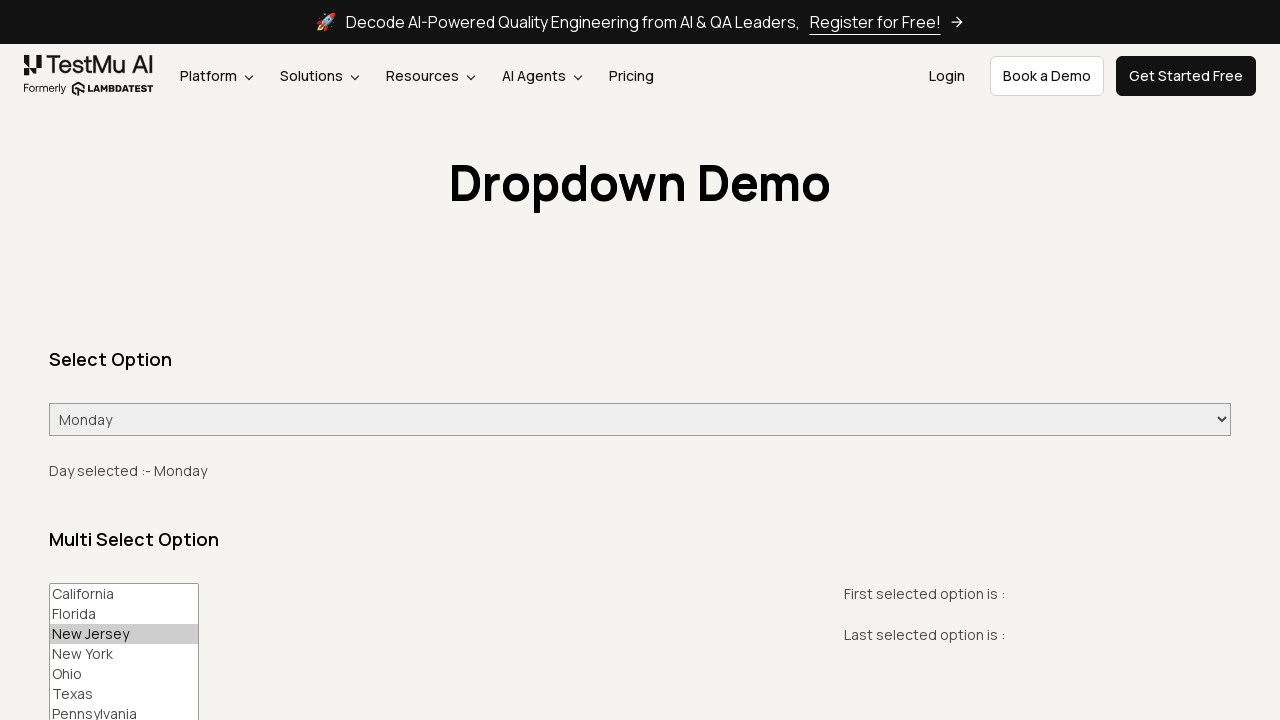

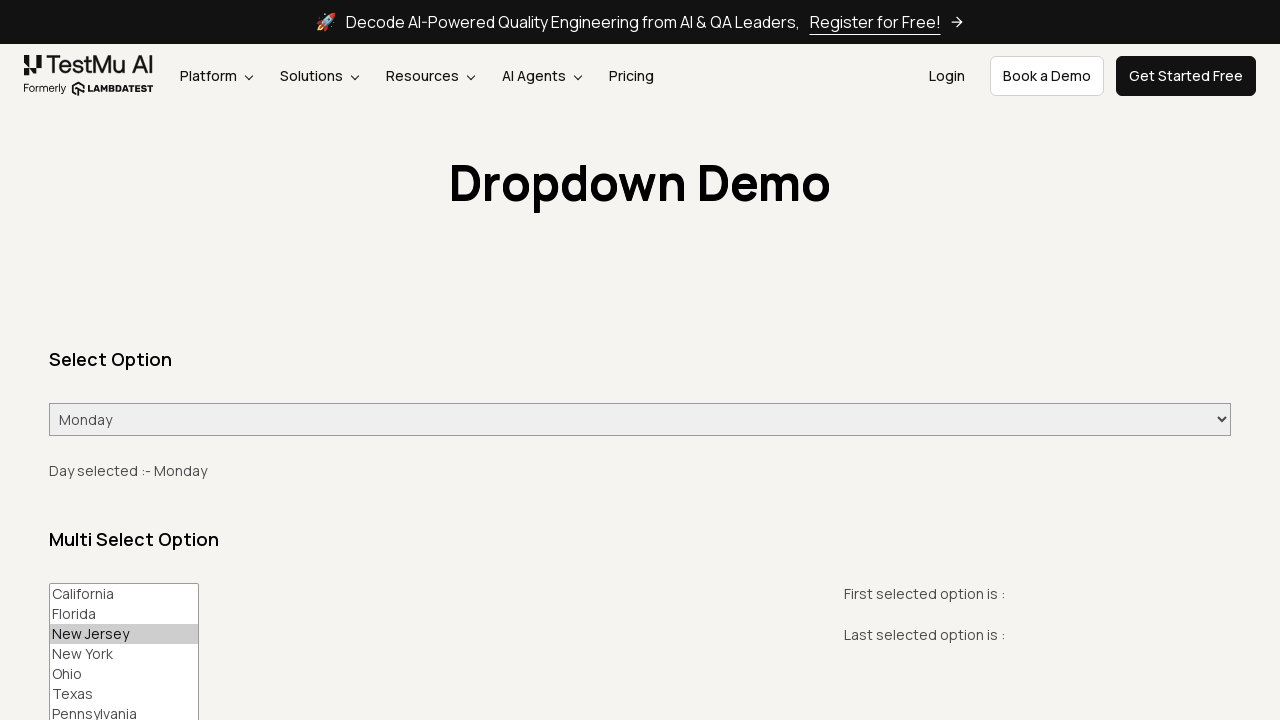